Navigates to Rahul Shetty Academy website and retrieves the page title to verify the page loads successfully

Starting URL: https://rahulshettyacademy.com/

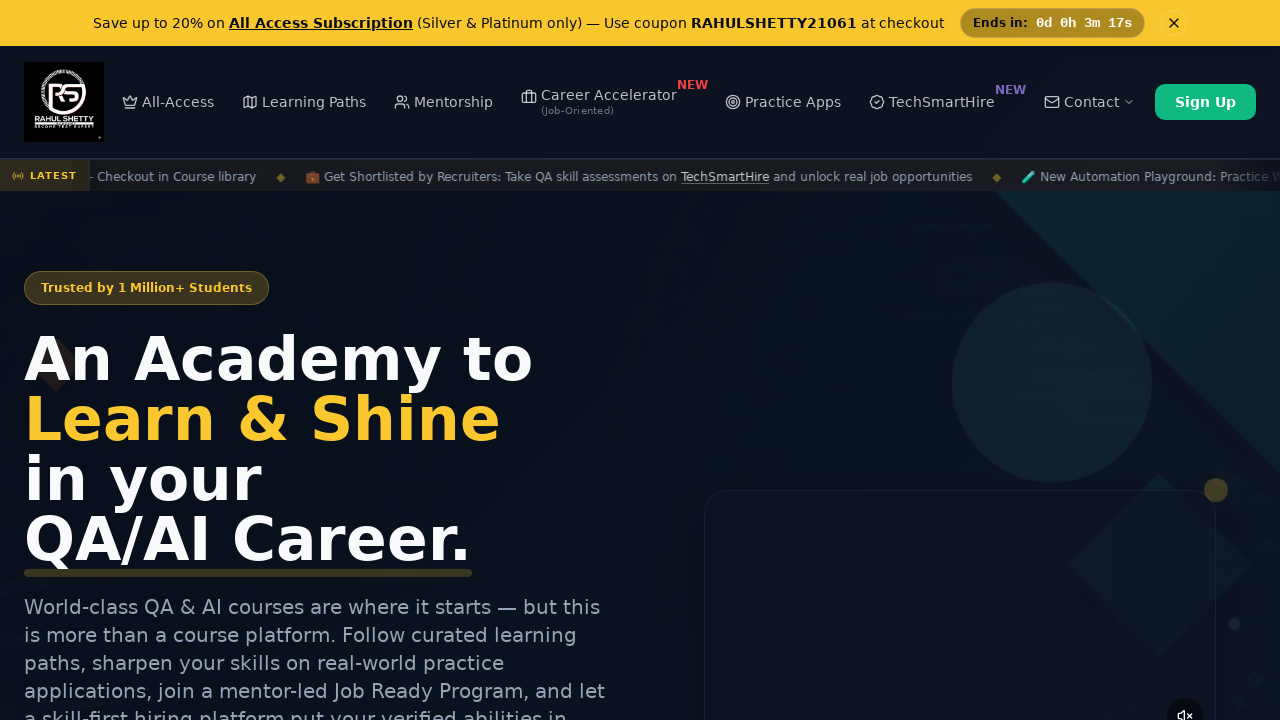

Waited for page DOM content to load
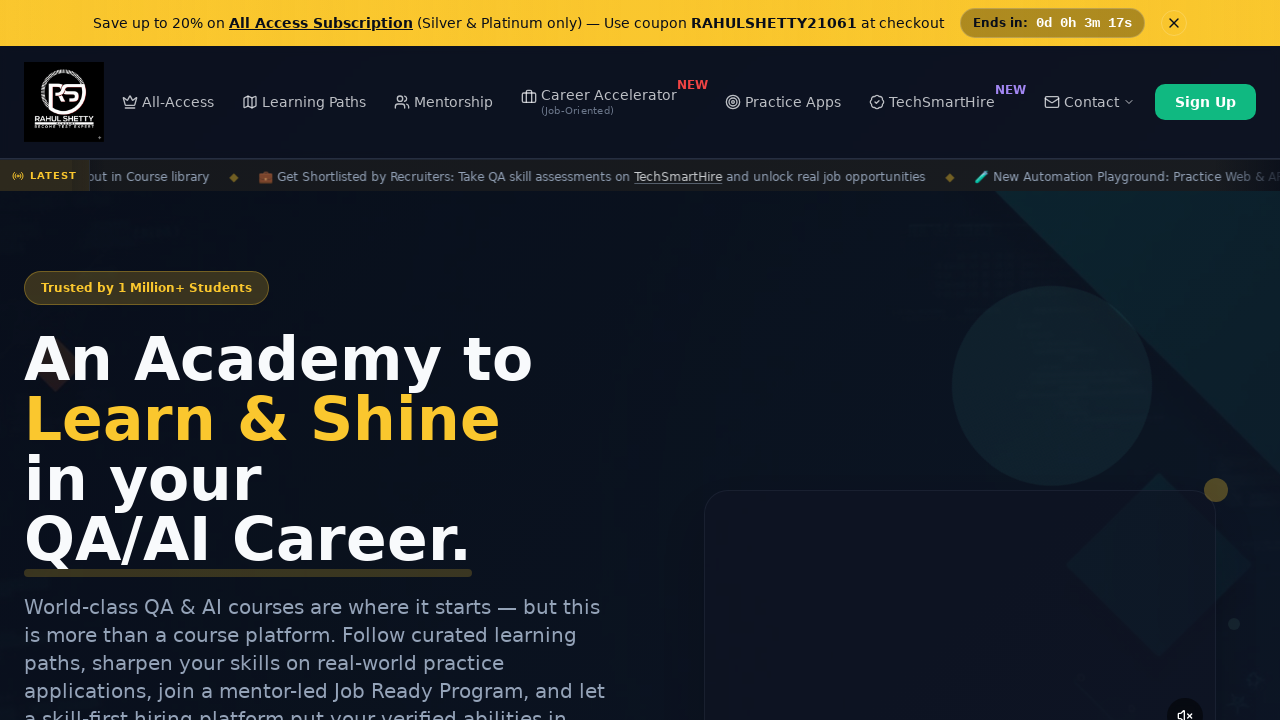

Retrieved page title: Rahul Shetty Academy | QA Automation, Playwright, AI Testing & Online Training
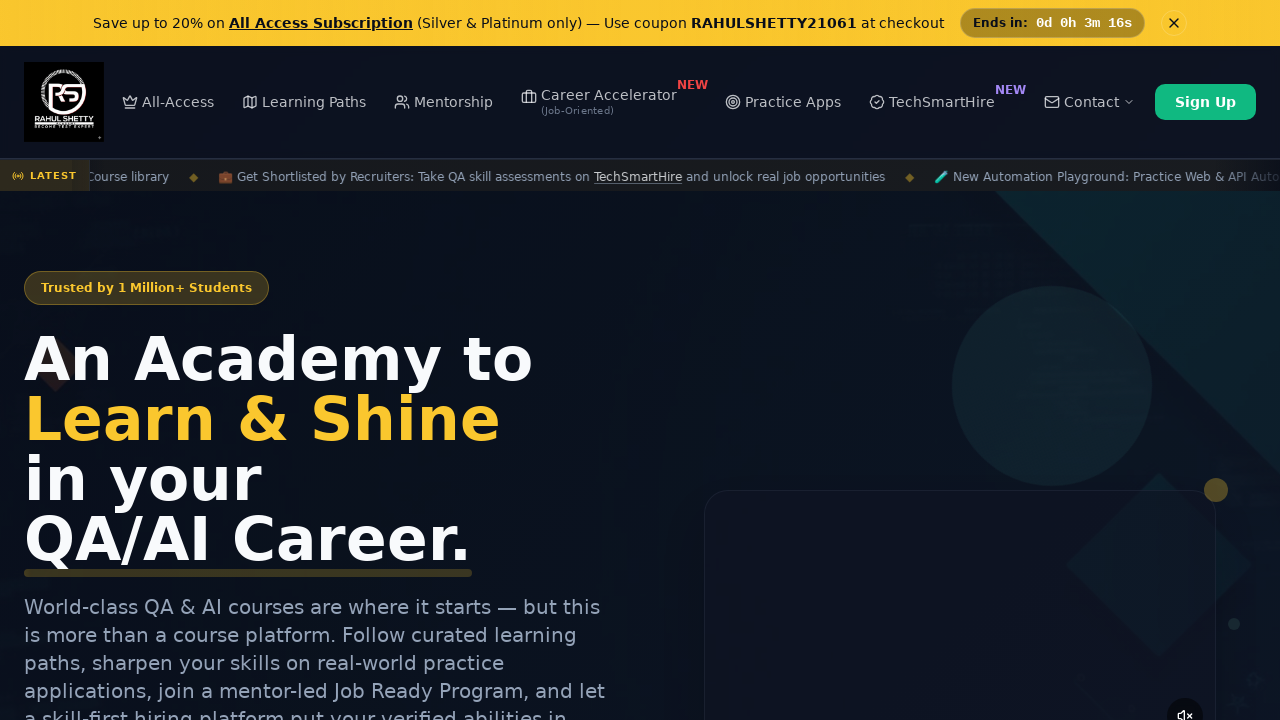

Printed page title to console
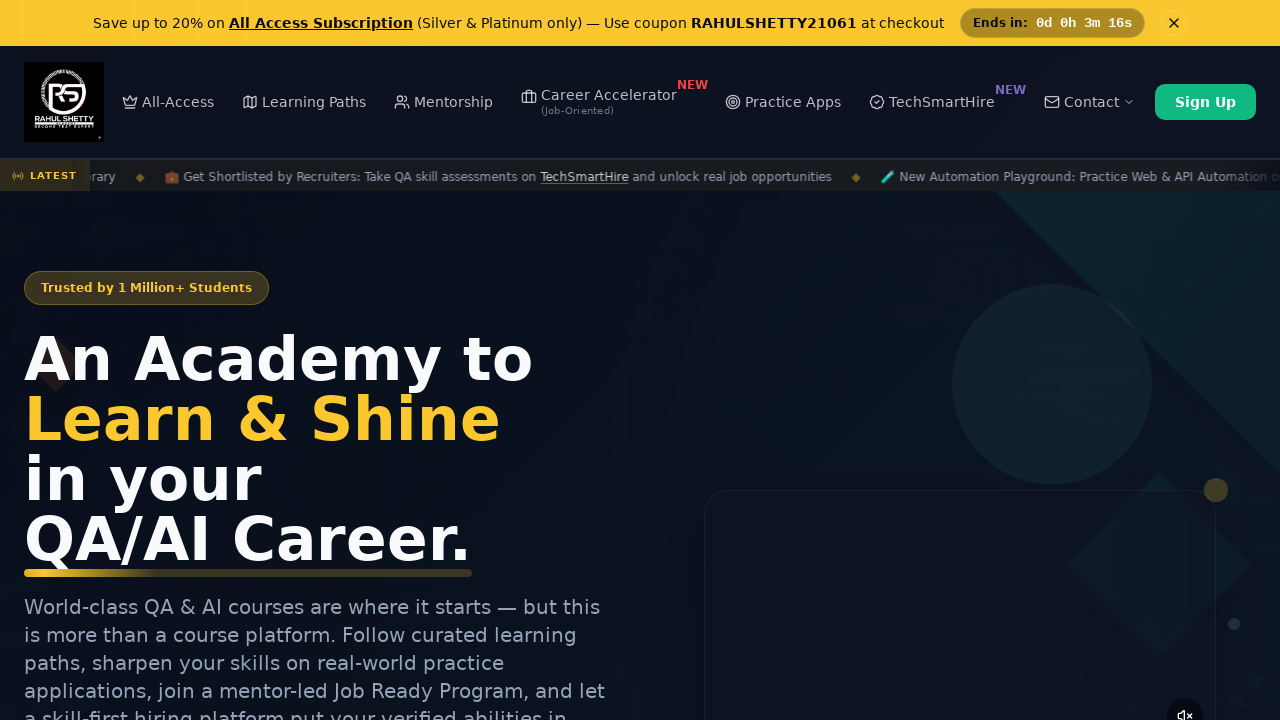

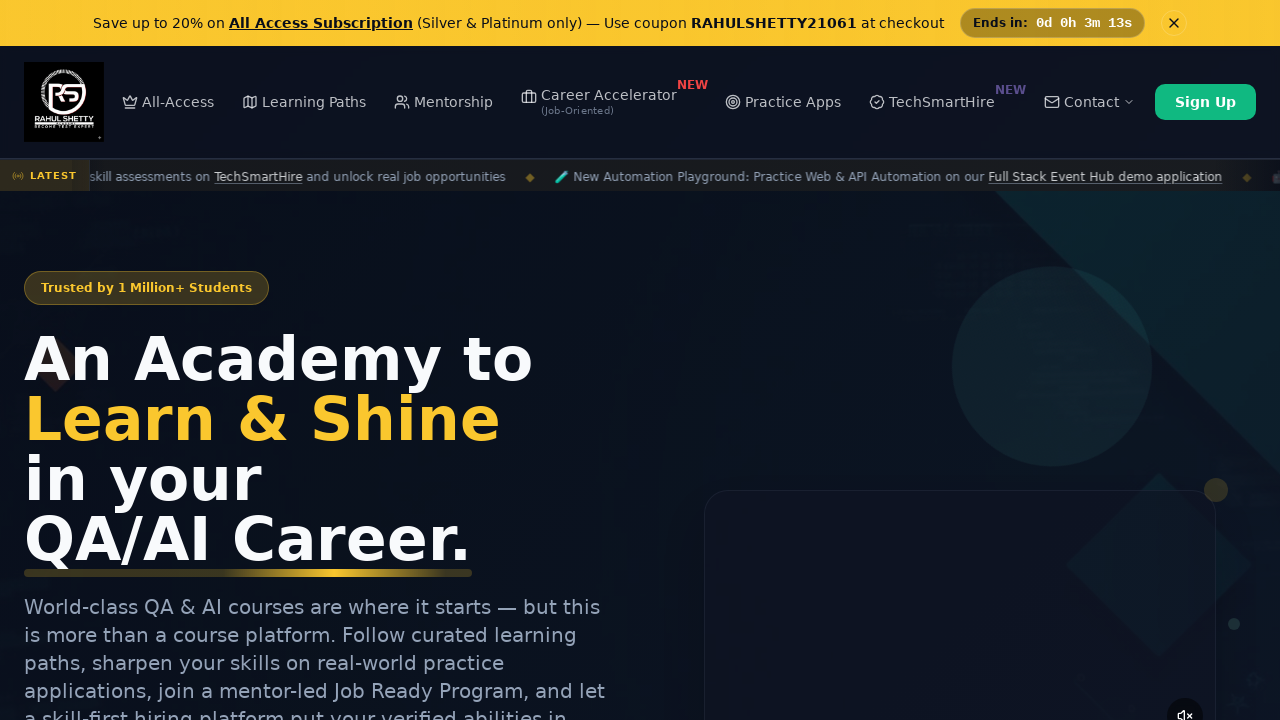